Tests drag and drop functionality by dragging an element from source to destination location

Starting URL: https://selenium08.blogspot.com/2020/01/drag-drop.html

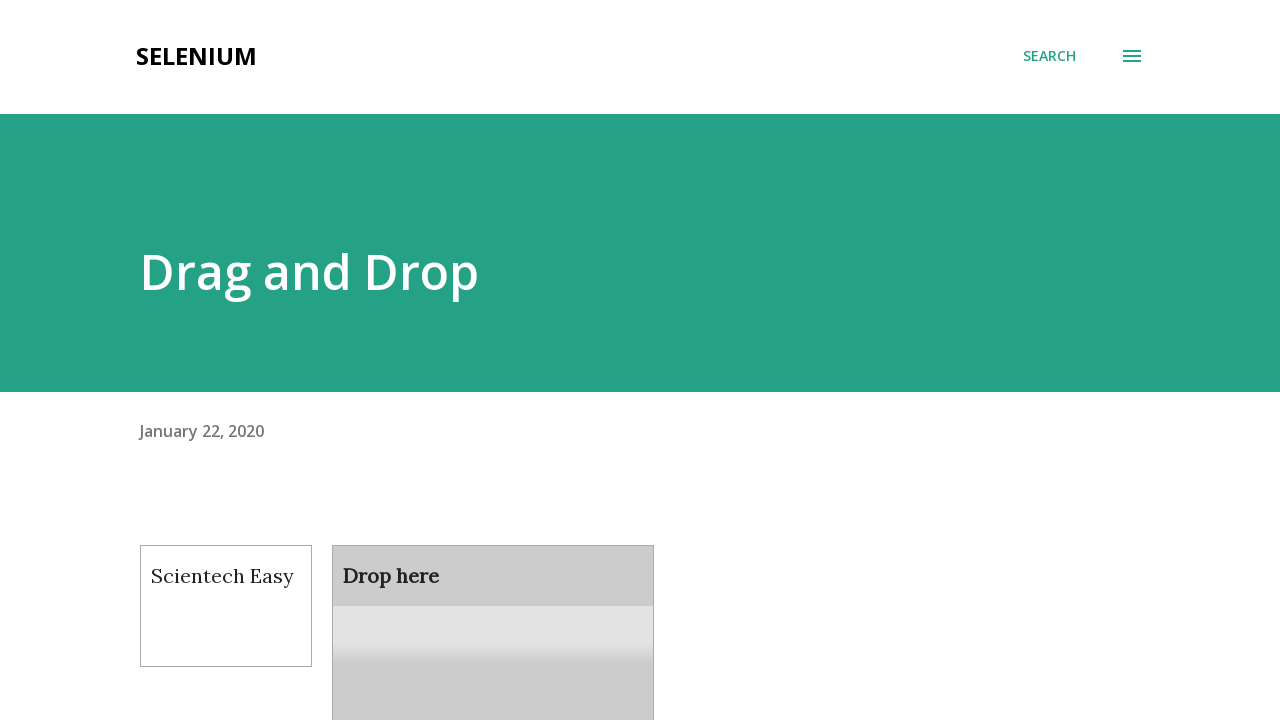

Navigated to drag and drop test page
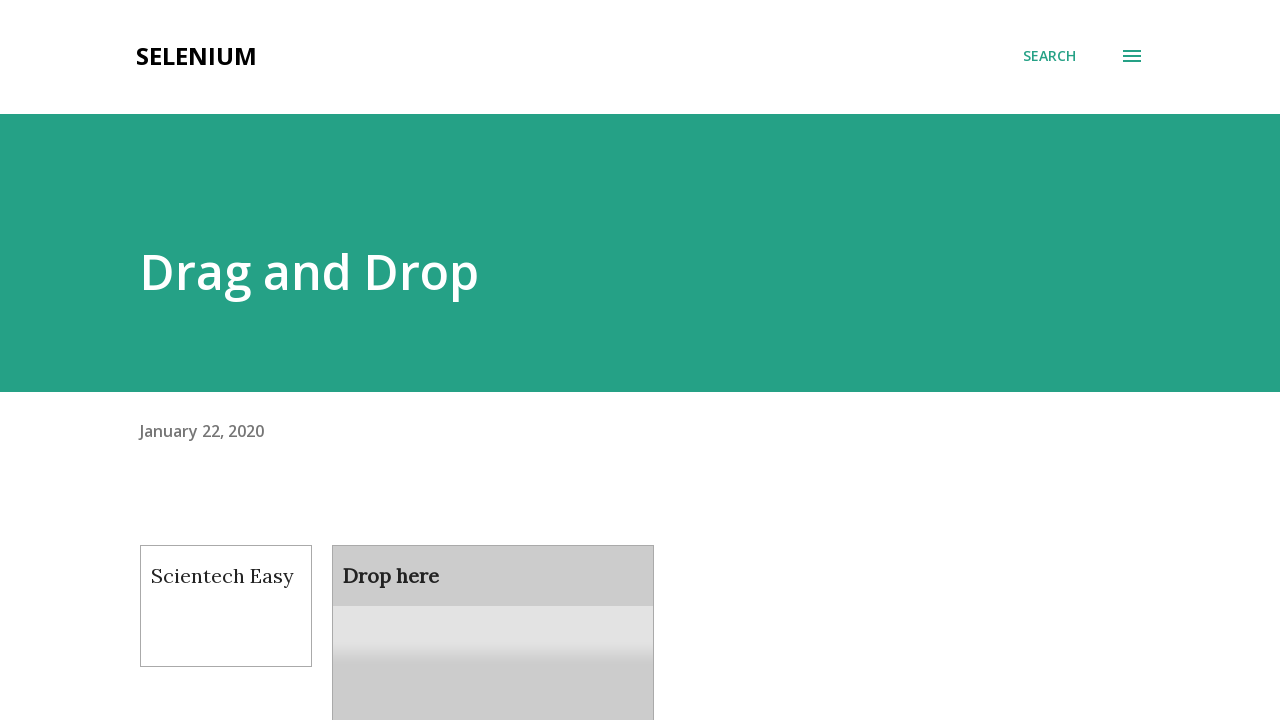

Located draggable source element
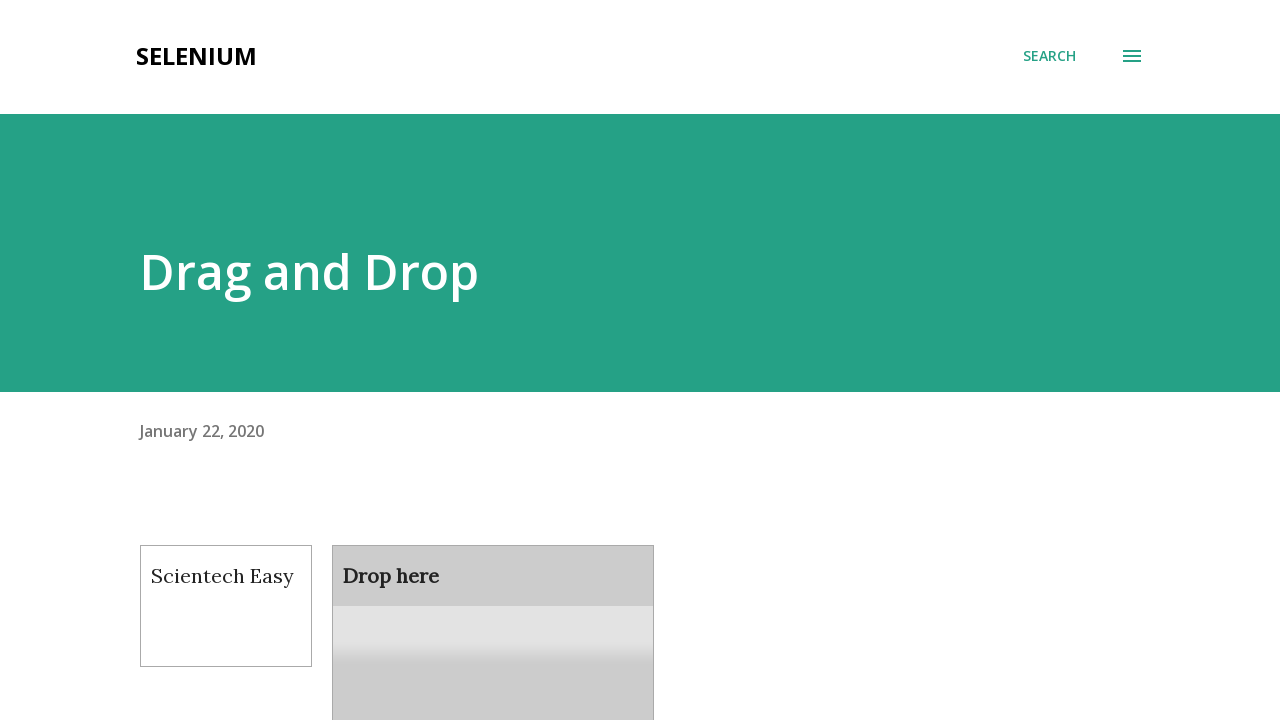

Located droppable destination element
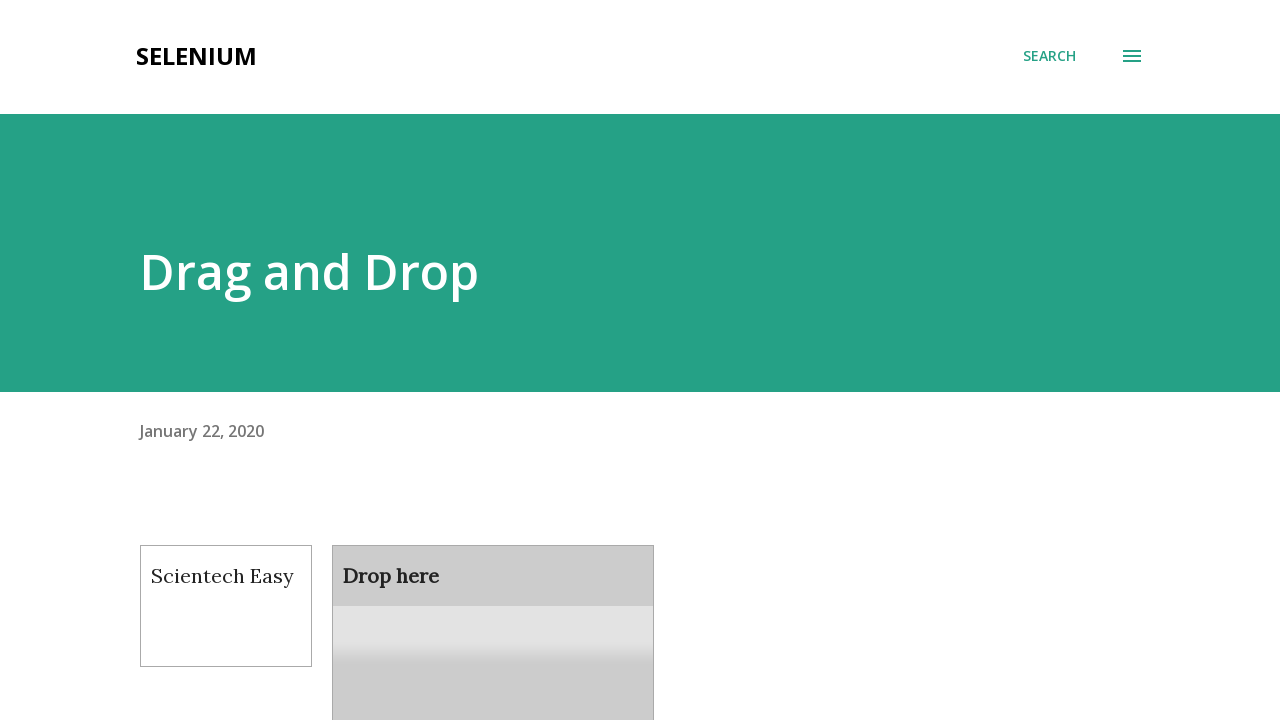

Dragged source element to destination element at (493, 609)
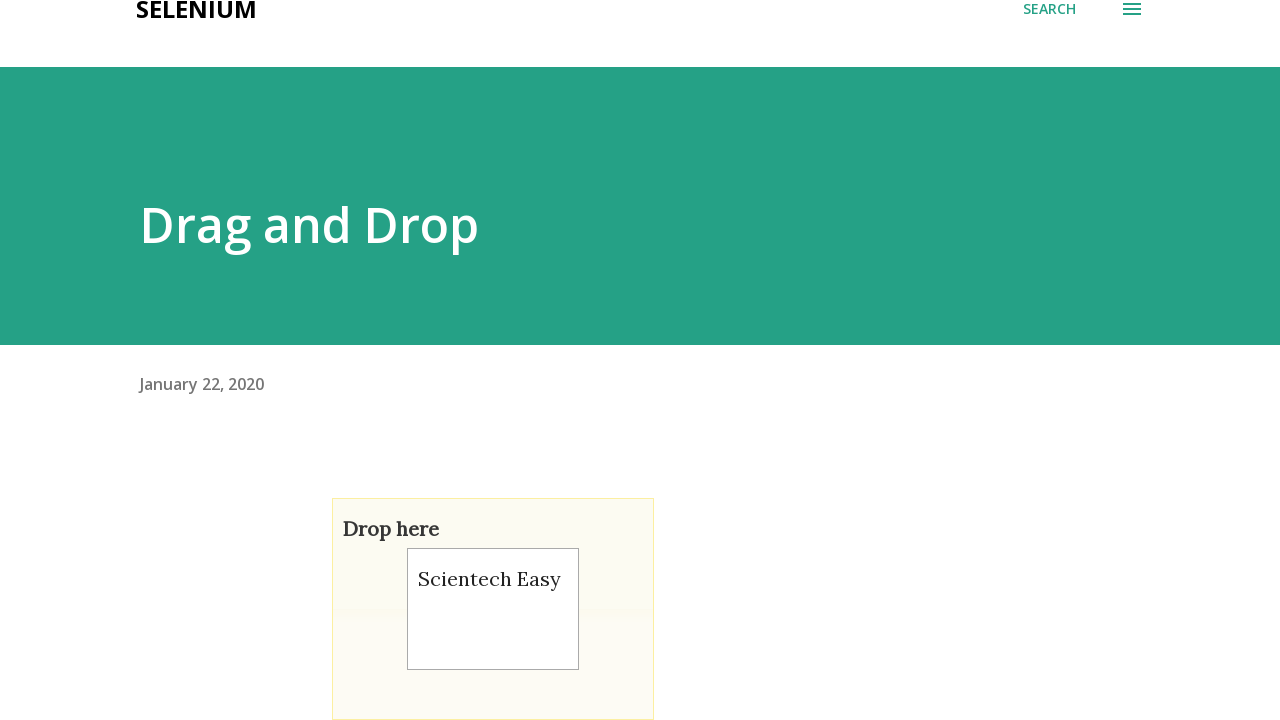

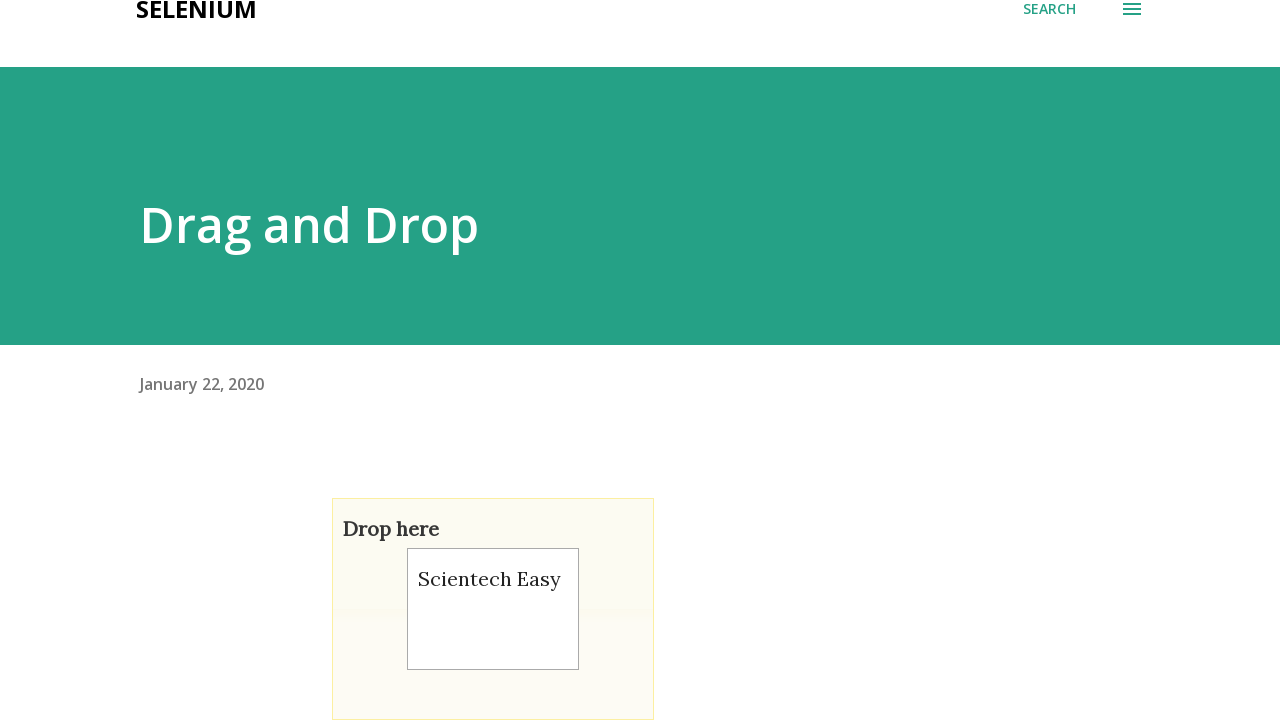